Navigates to Twitch homepage and randomly selects a stream to watch by clicking on a preview card

Starting URL: https://www.twitch.tv/

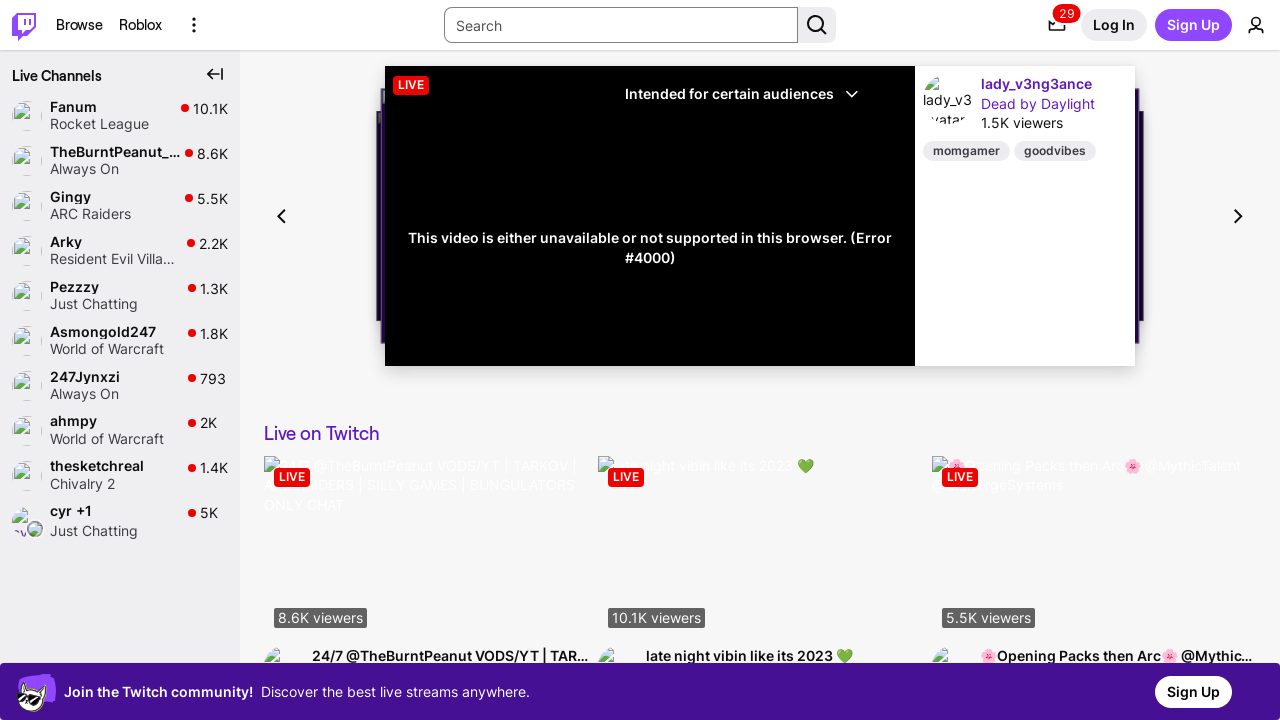

Waited for stream preview cards to load on Twitch homepage
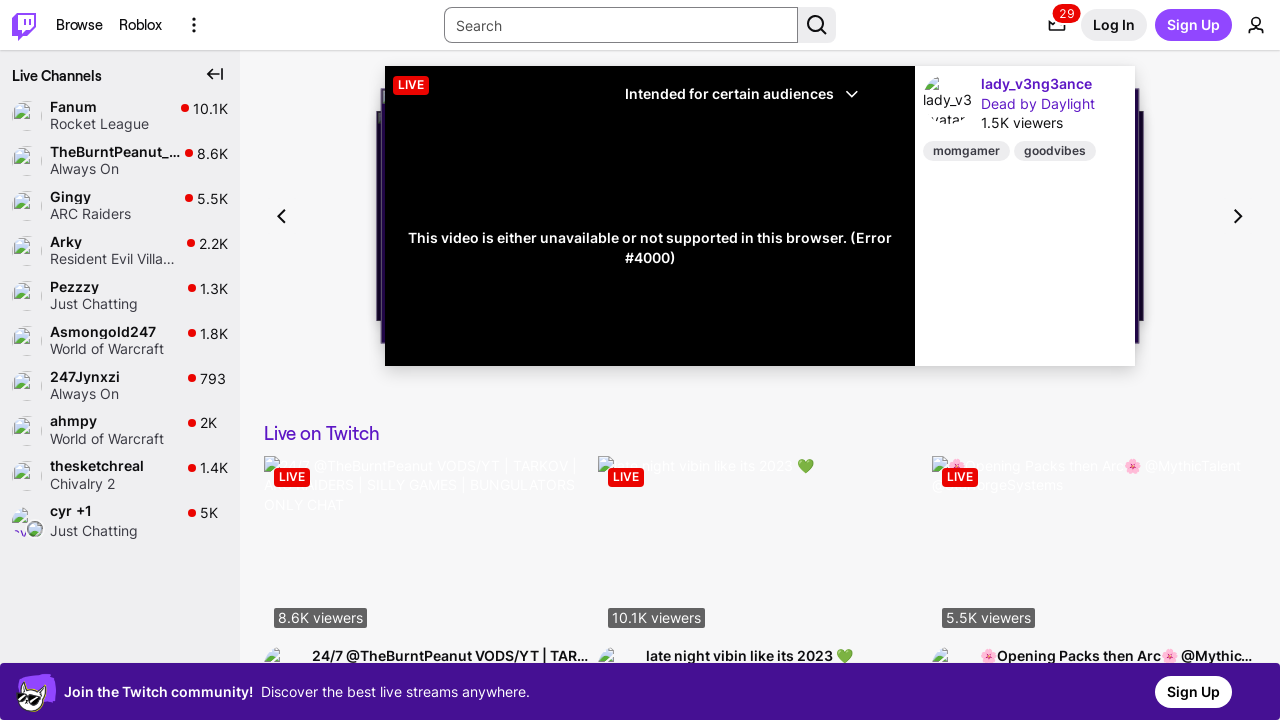

Located all available stream preview cards
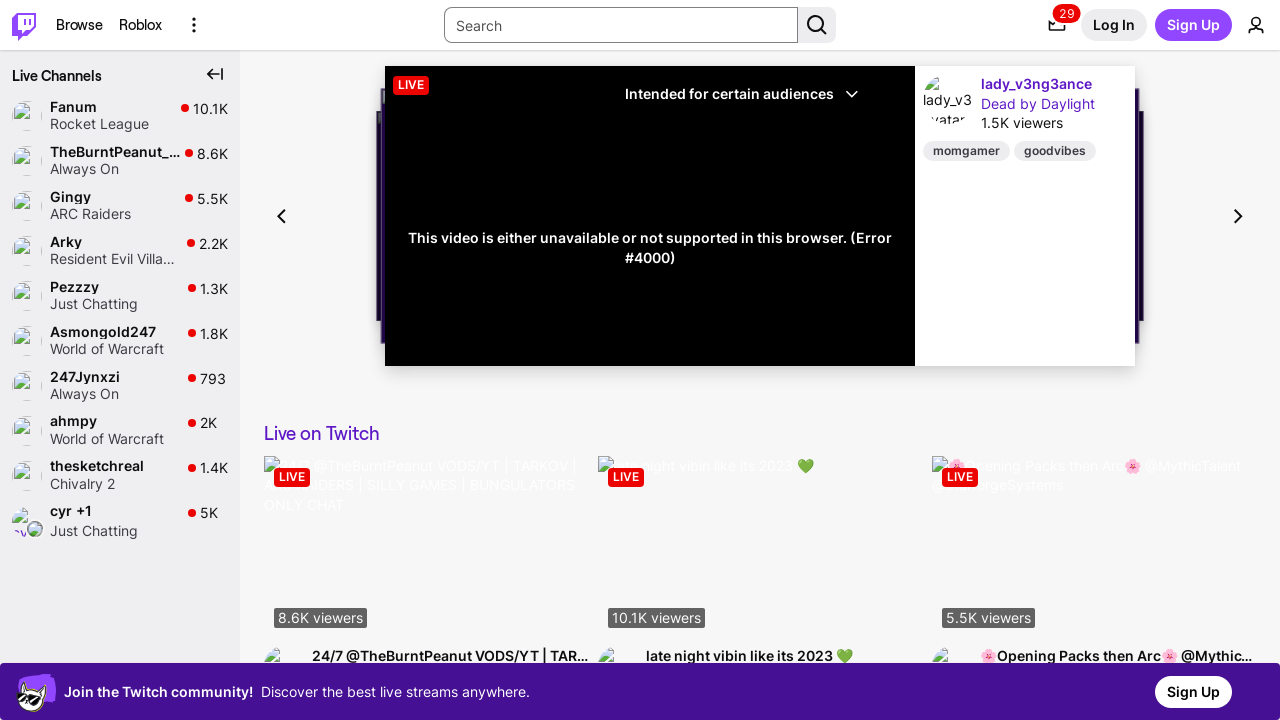

Selected random stream at index 3 from 6 available streams
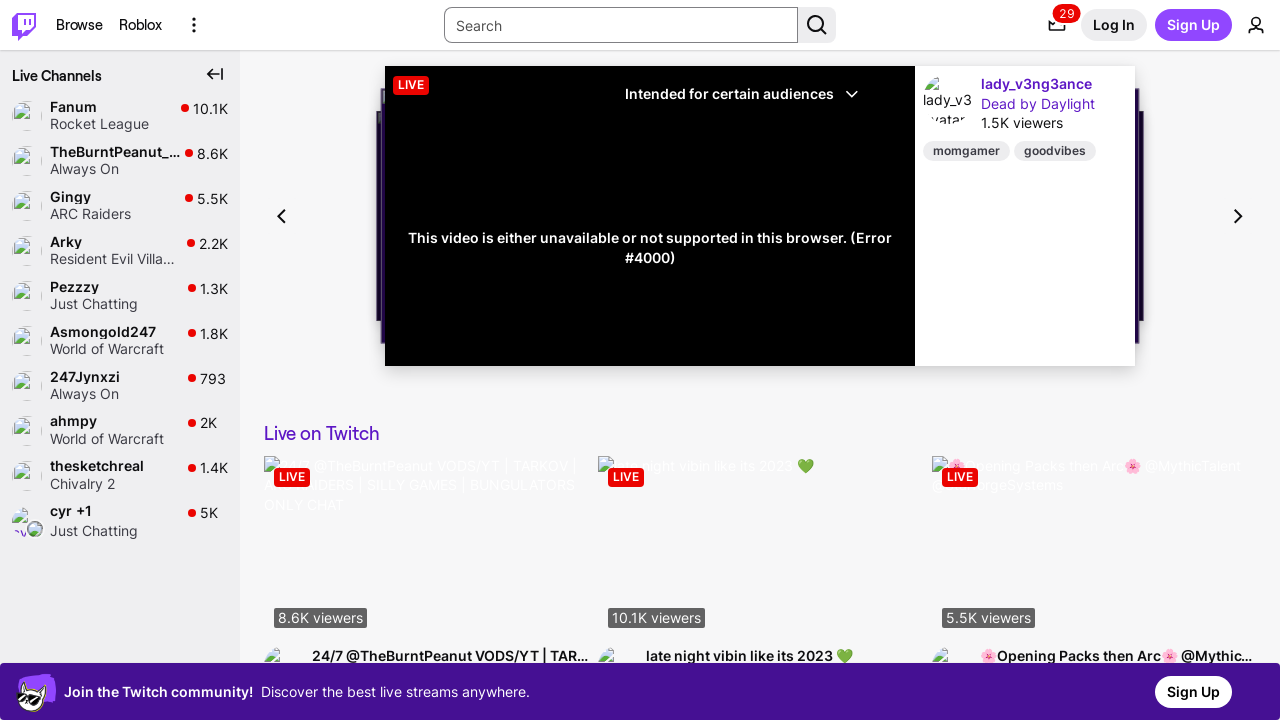

Clicked on the randomly selected stream preview card at (426, 356) on a[data-a-target="preview-card-image-link"] >> nth=3
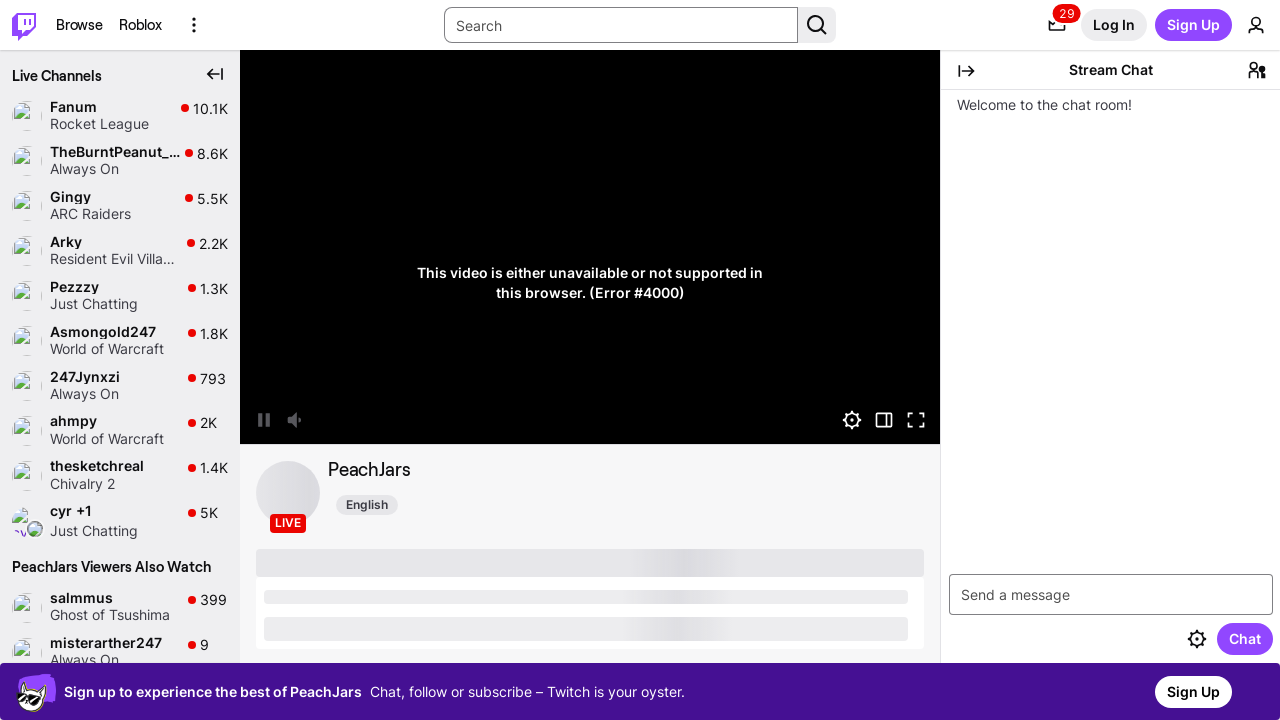

Waited for stream page to load
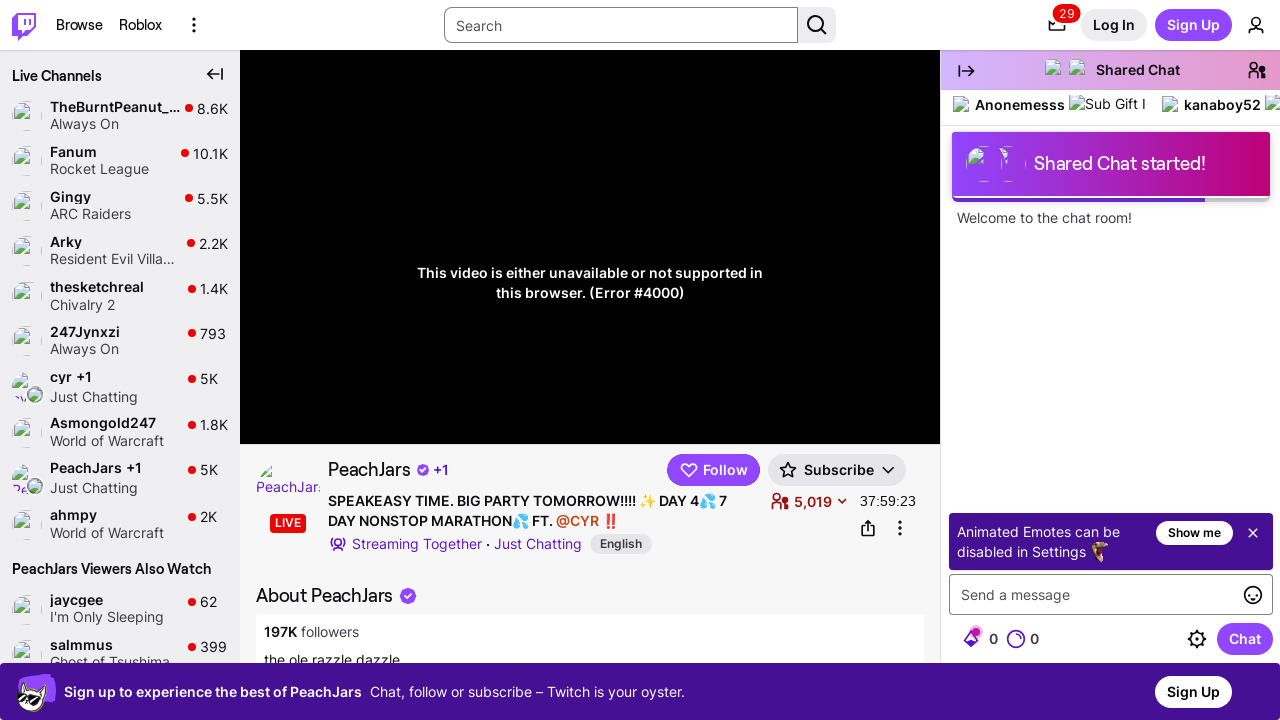

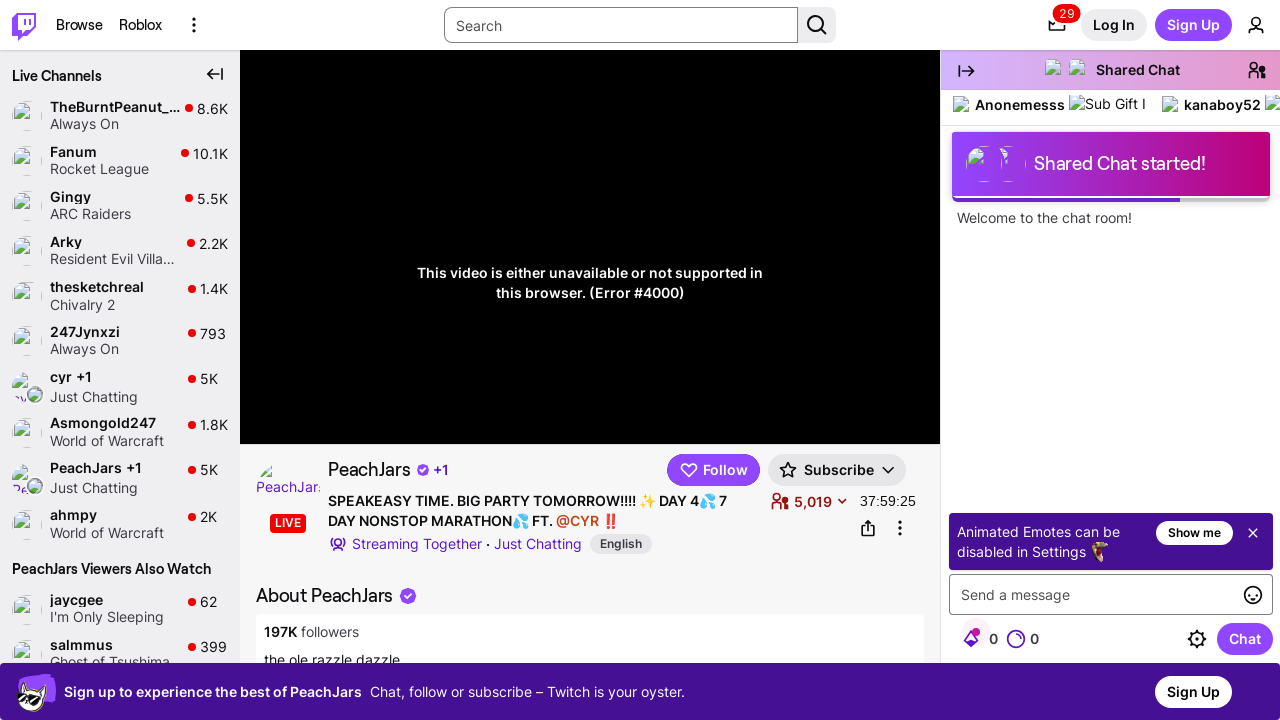